Tests opening a new tab and verifying the URL of the new tab is correct.

Starting URL: https://demoqa.com/browser-windows

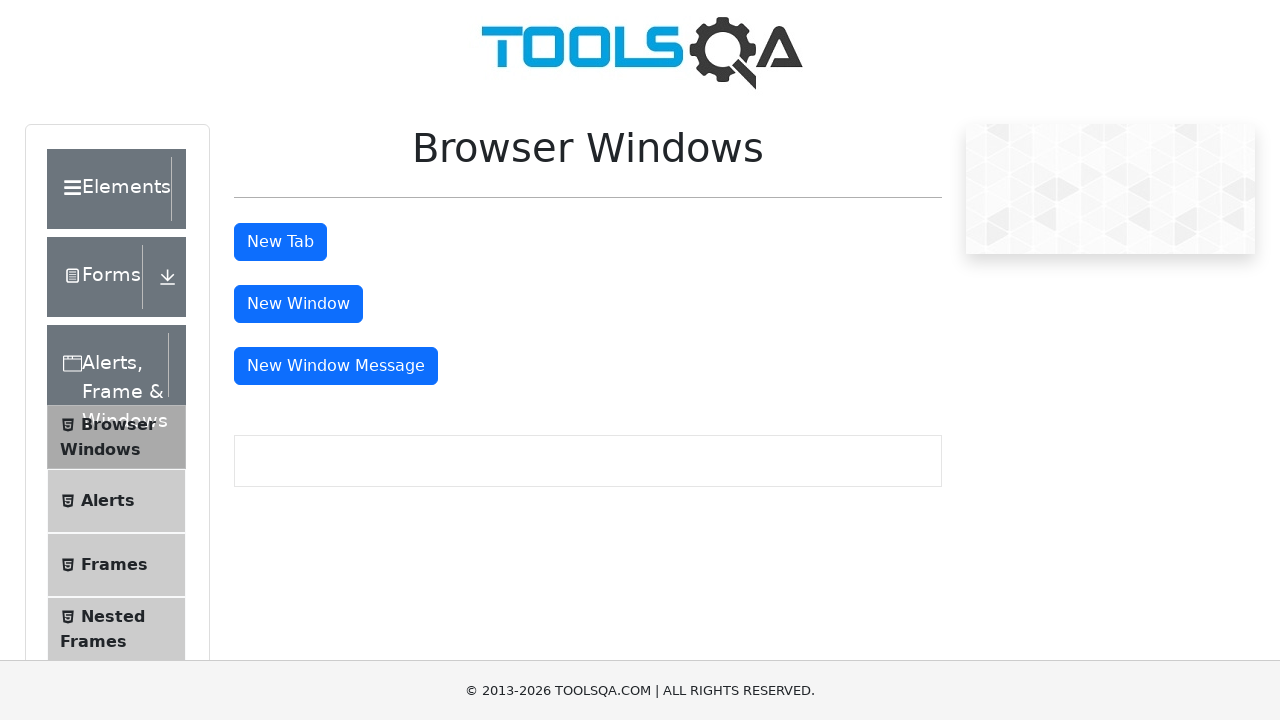

Clicked new tab button to open new tab at (280, 242) on #tabButton
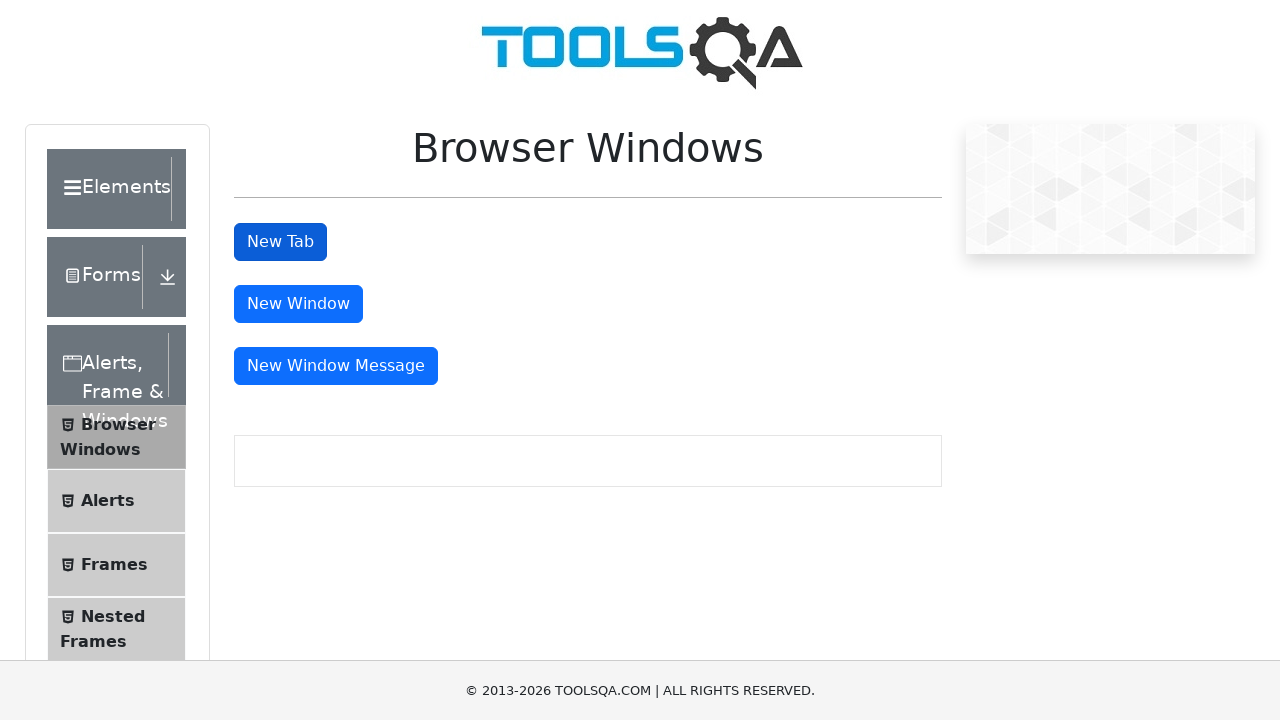

New tab page object captured
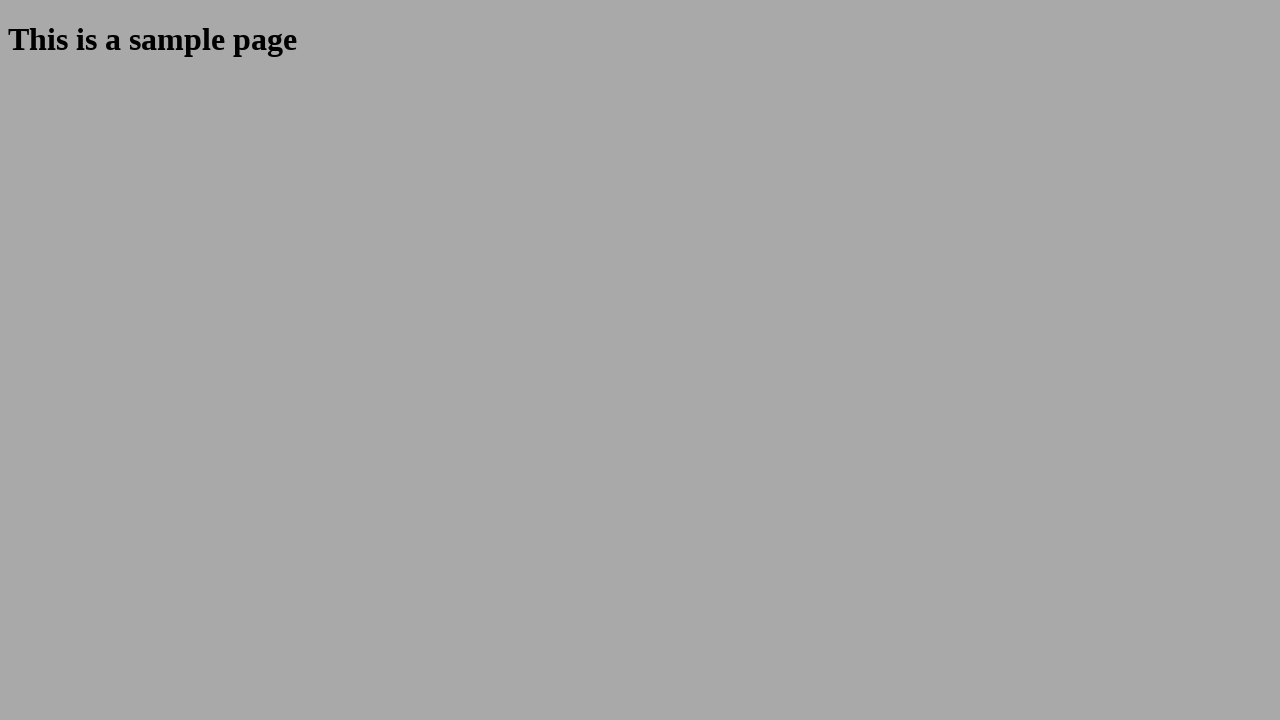

New tab page fully loaded
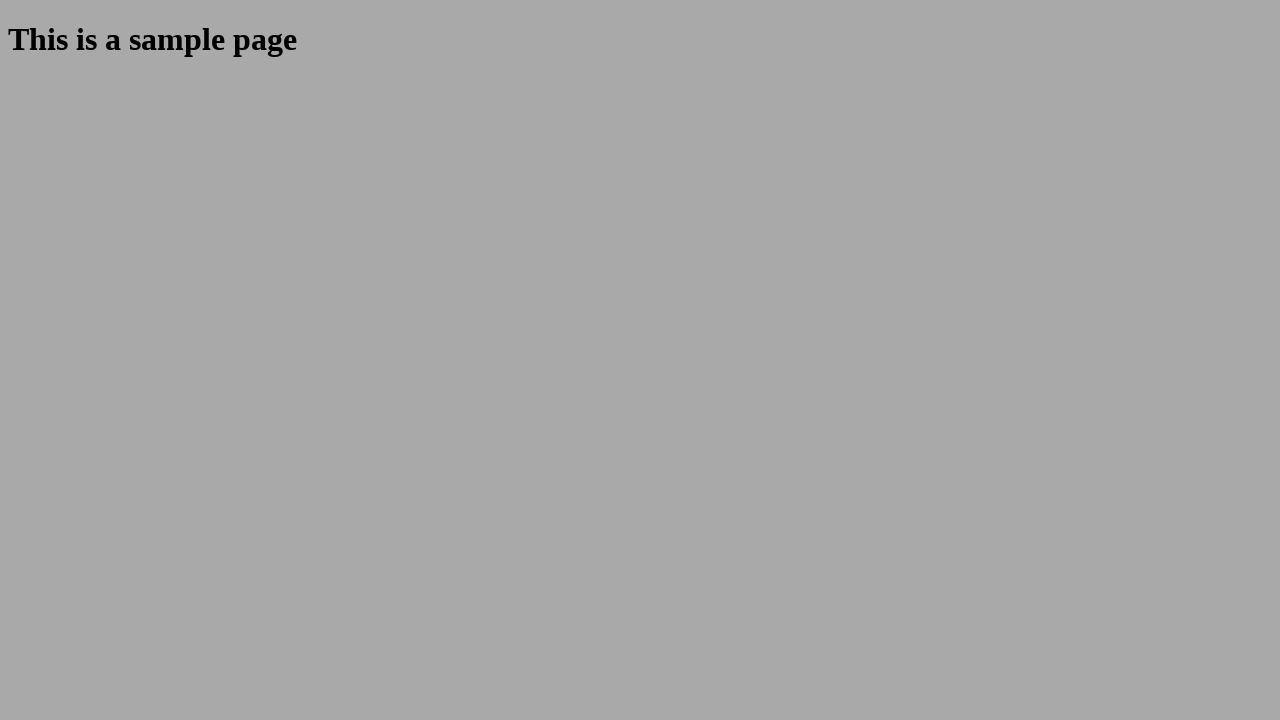

Verified new tab URL is https://demoqa.com/sample
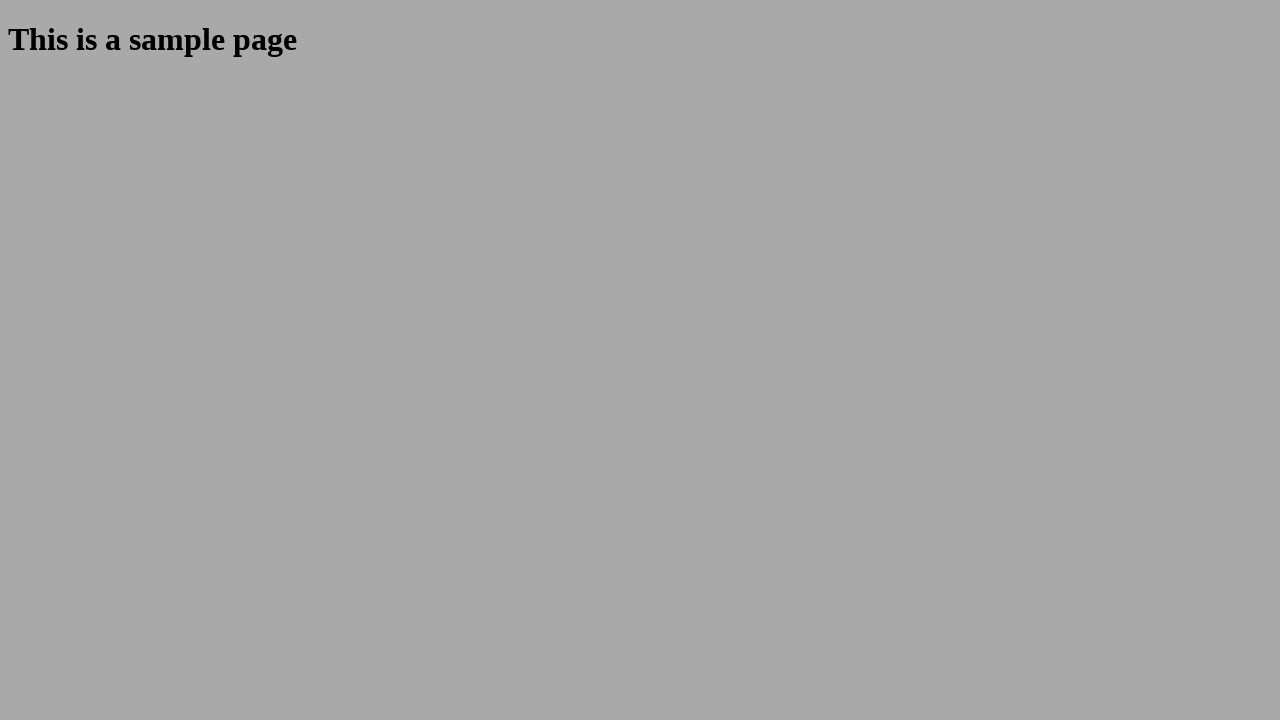

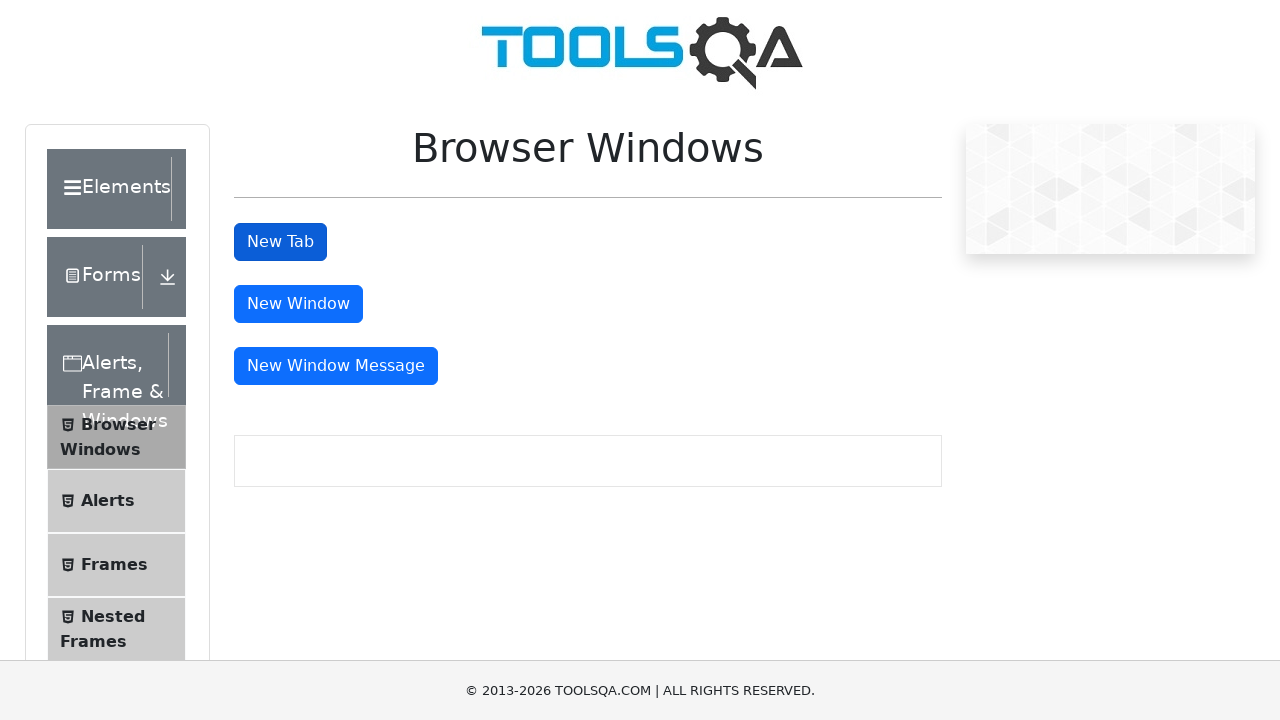